Tests a registration form by filling in required fields (first name, last name, email) and submitting the form, then verifies that a success message is displayed.

Starting URL: http://suninjuly.github.io/registration1.html

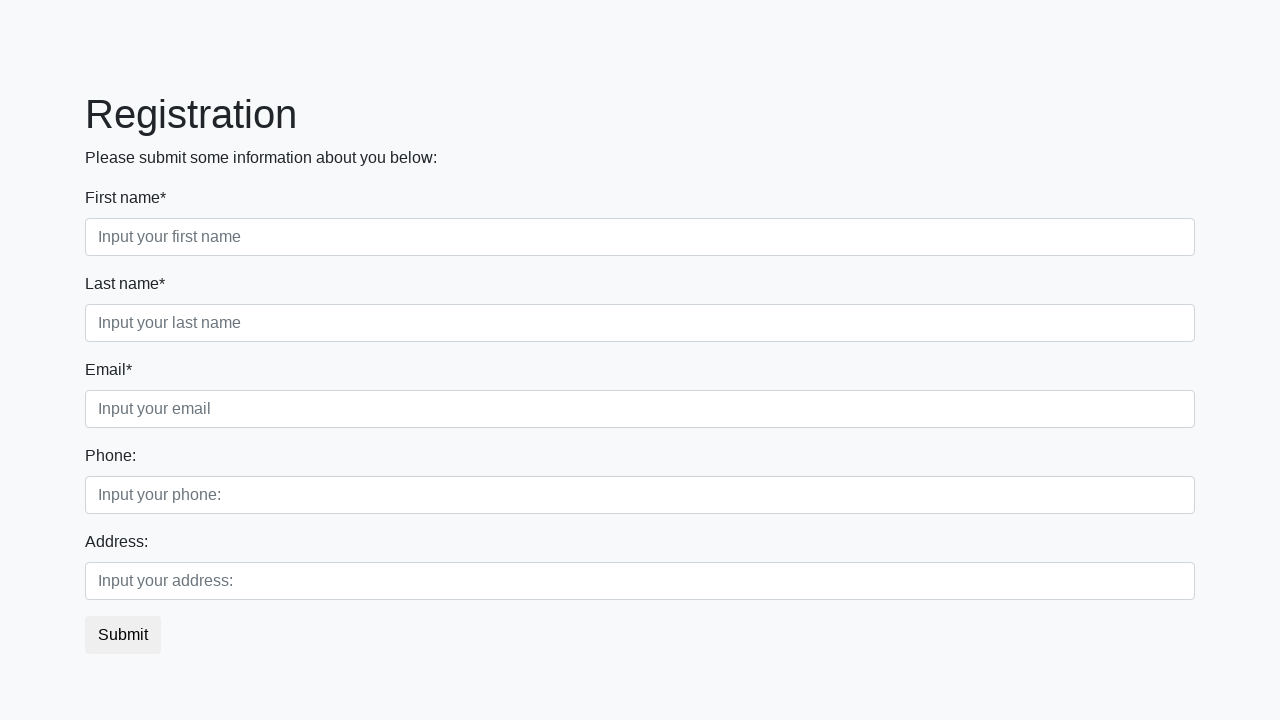

Filled first name field with 'John' on input.first[required]
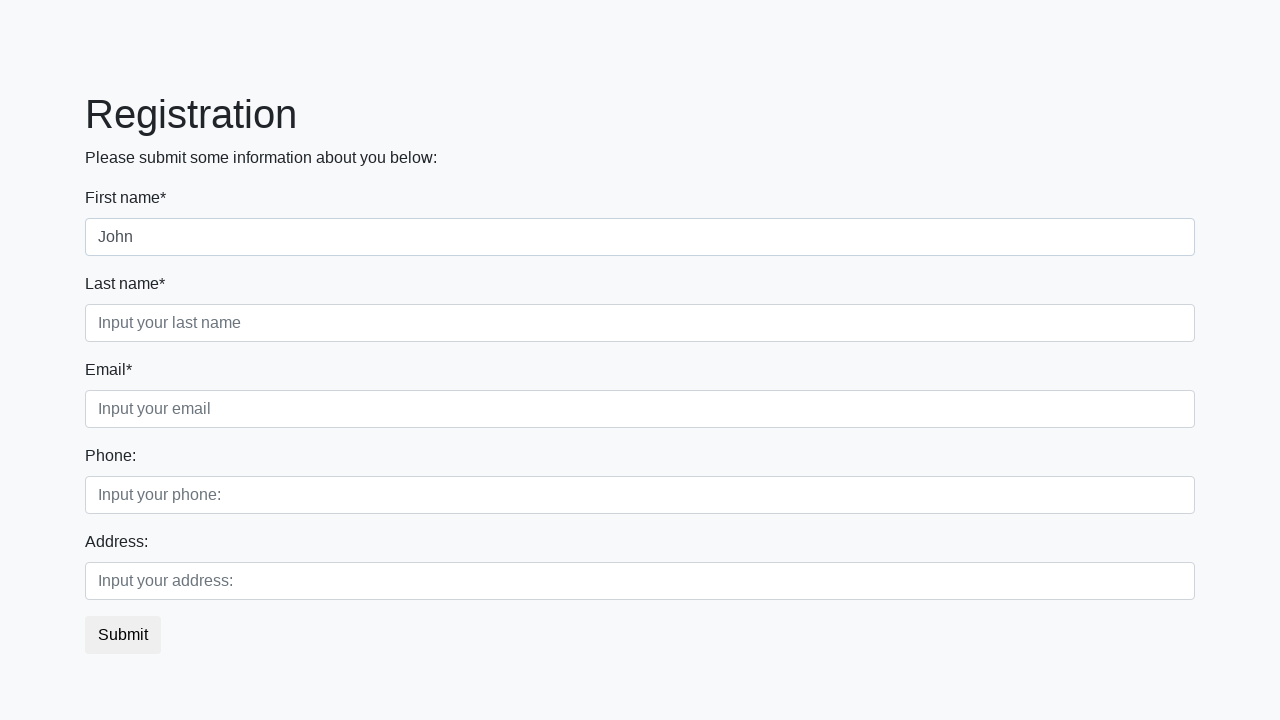

Filled last name field with 'Smith' on input.second[required]
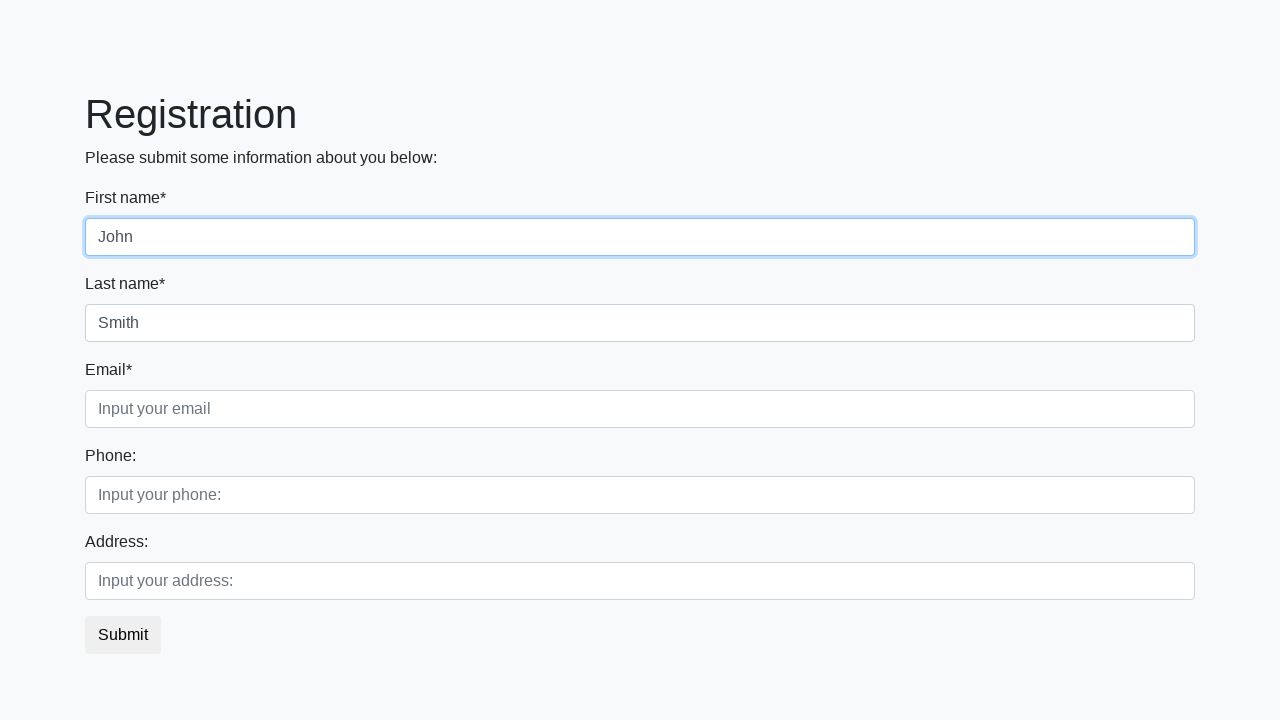

Filled email field with 'john.smith@example.com' on input.third[required]
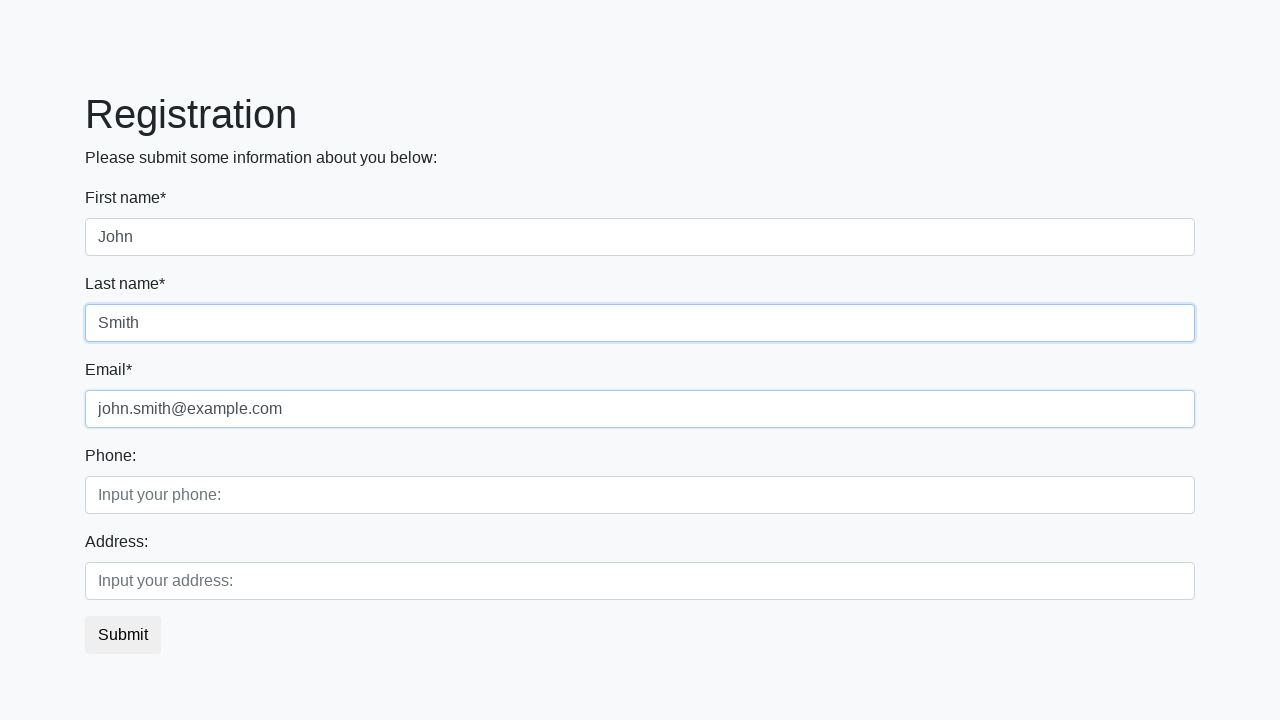

Clicked submit button to register at (123, 635) on button.btn
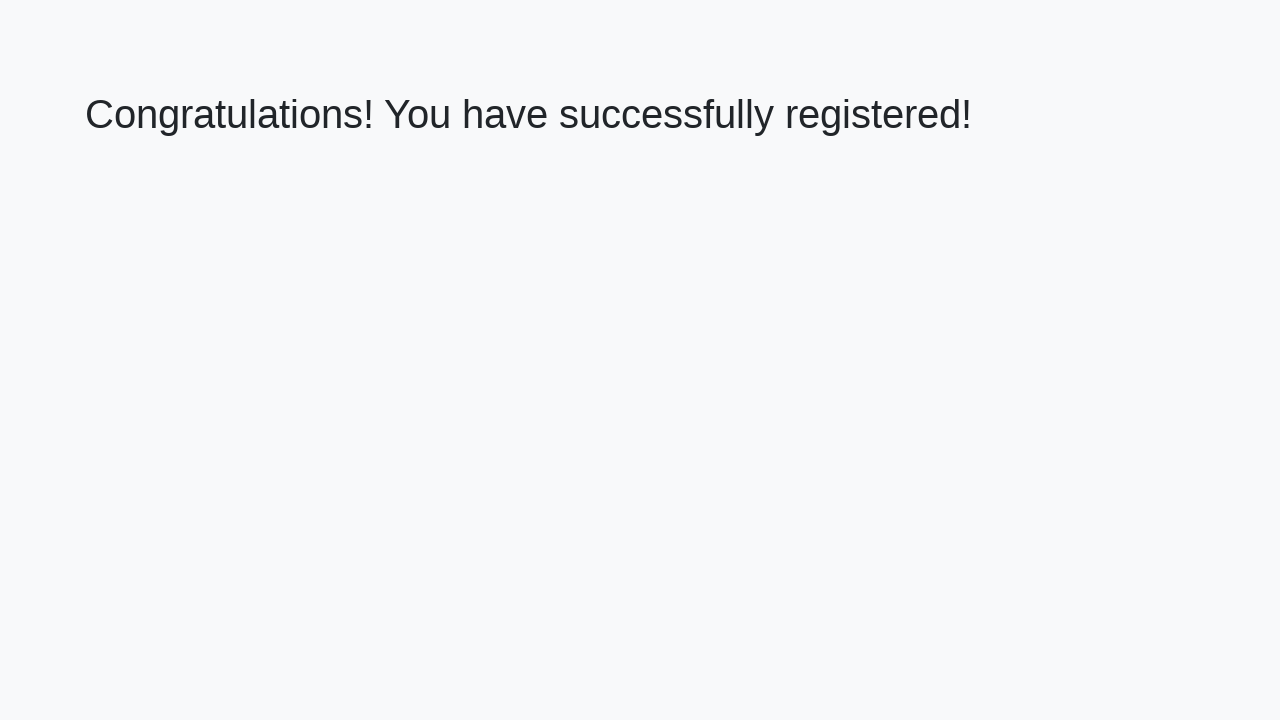

Success message appeared
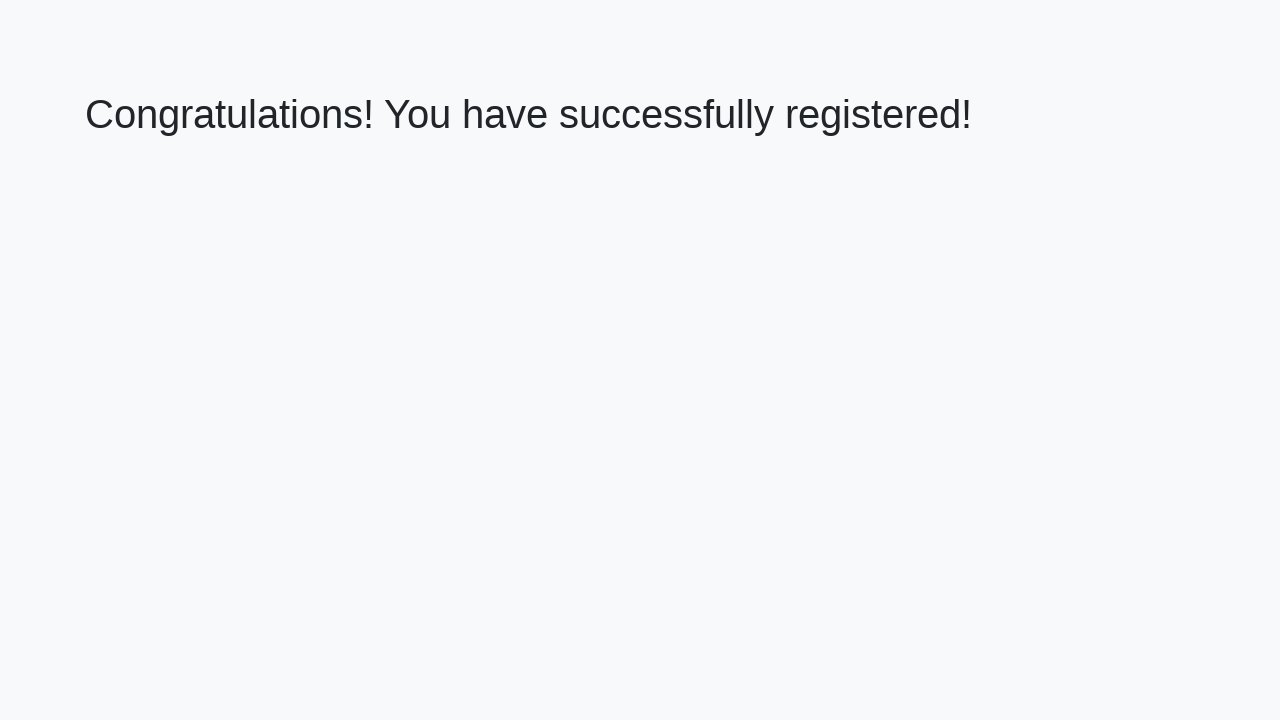

Retrieved success message text
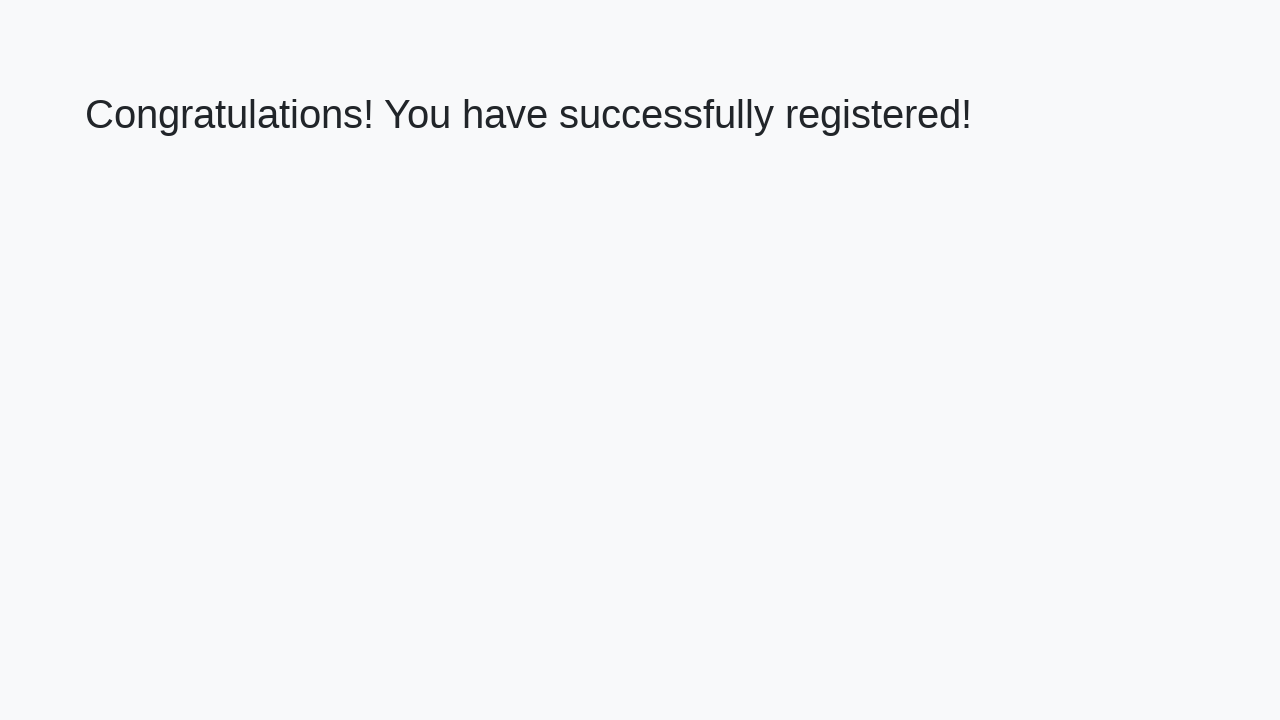

Verified success message matches expected text
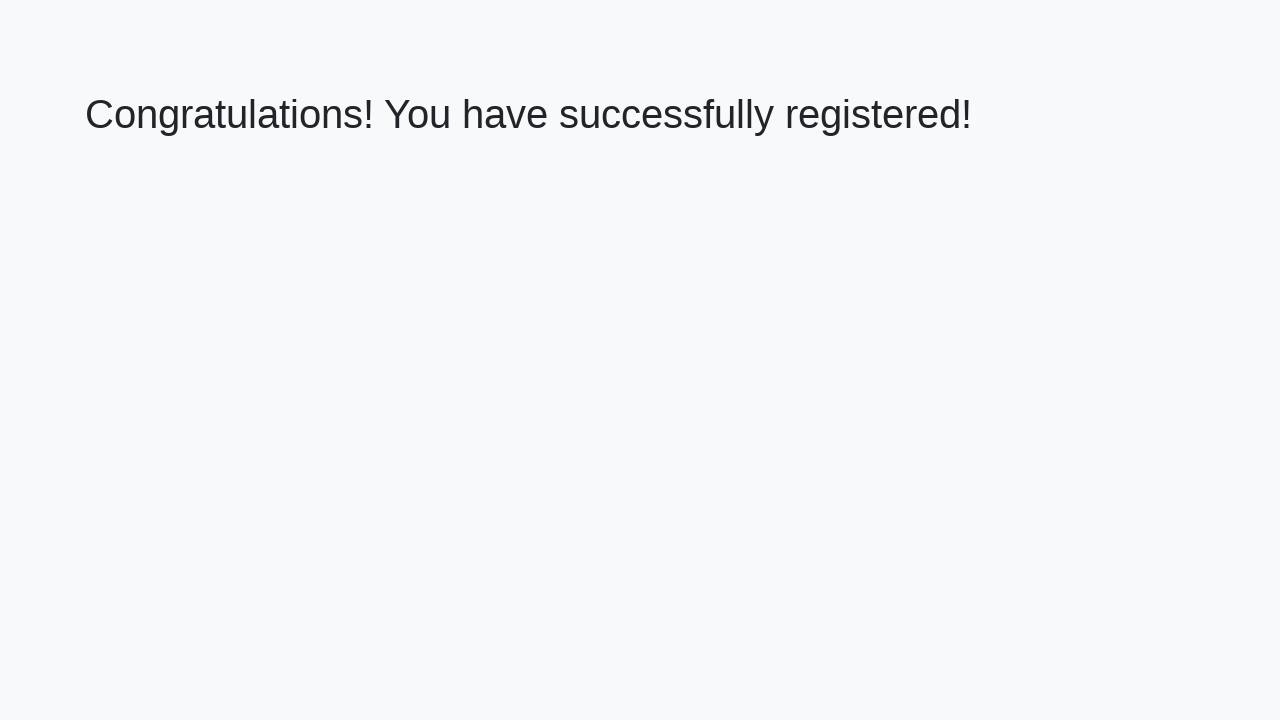

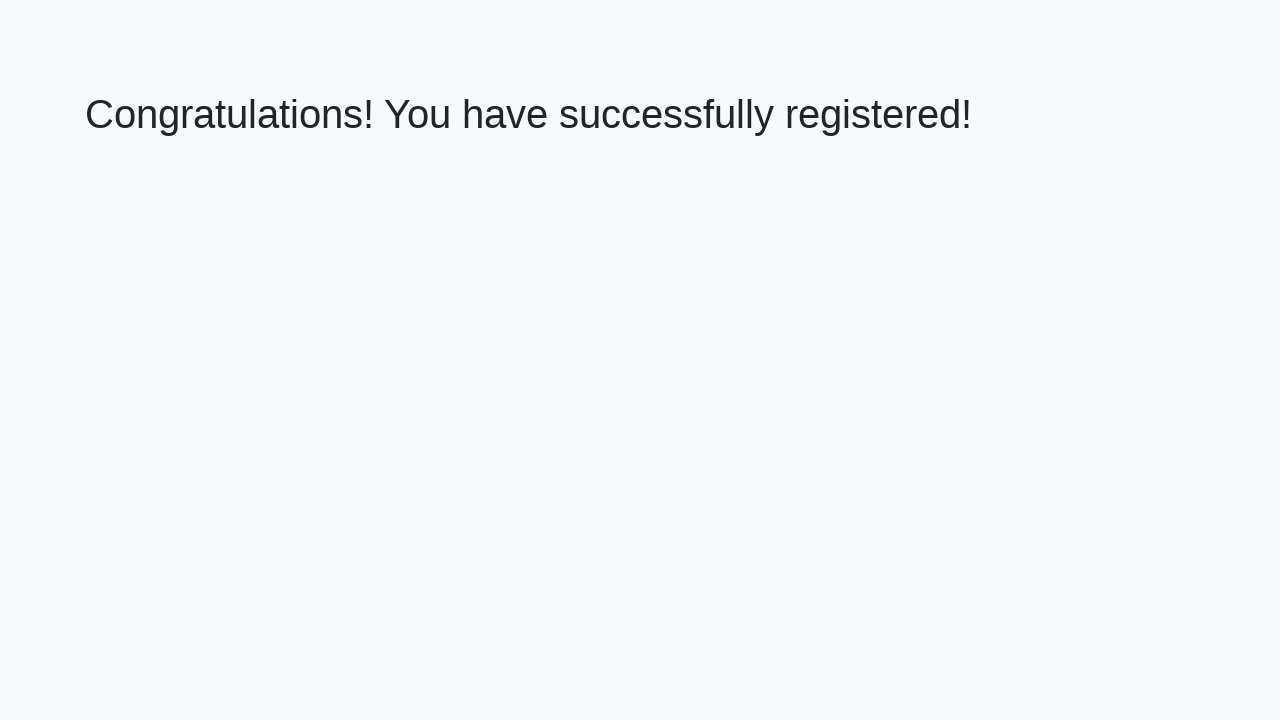